Visual regression test that navigates to the Playwright documentation site at different viewport sizes (1280x720, 1920x1080, 360x640), verifies the page title contains "Playwright", and captures screenshots for visual comparison.

Starting URL: https://playwright.dev/

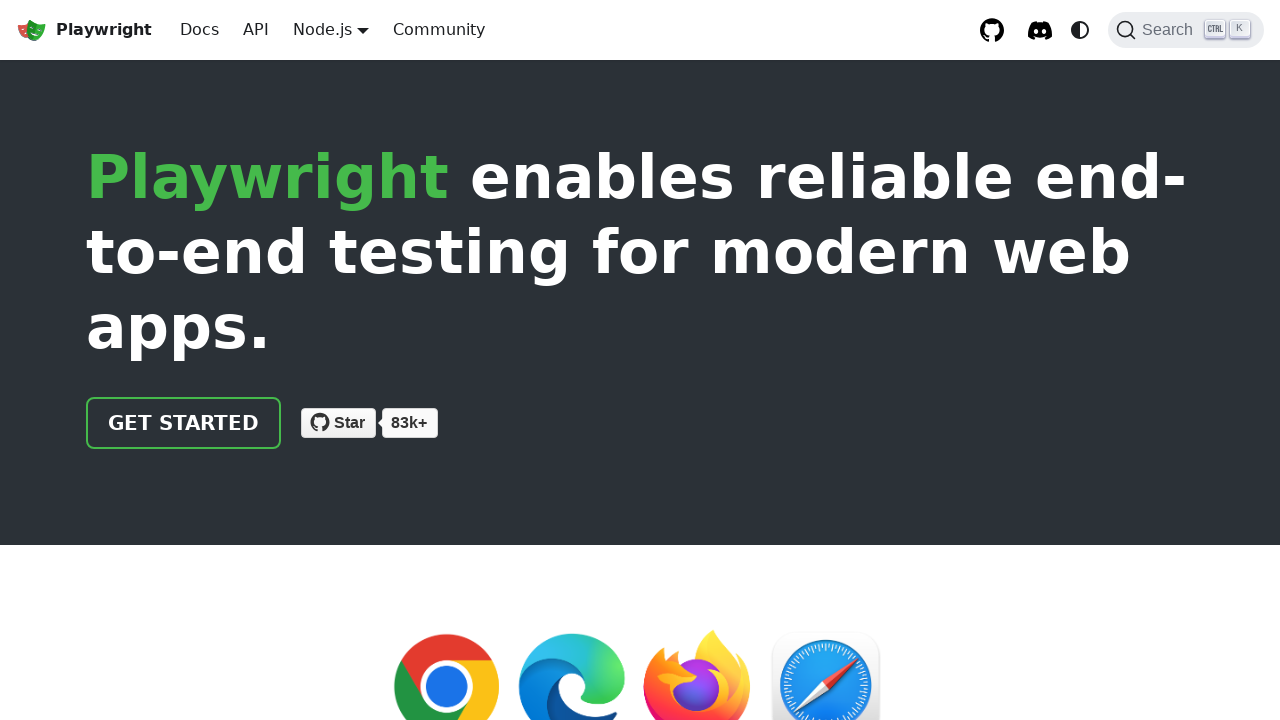

Set viewport size to 1280x720
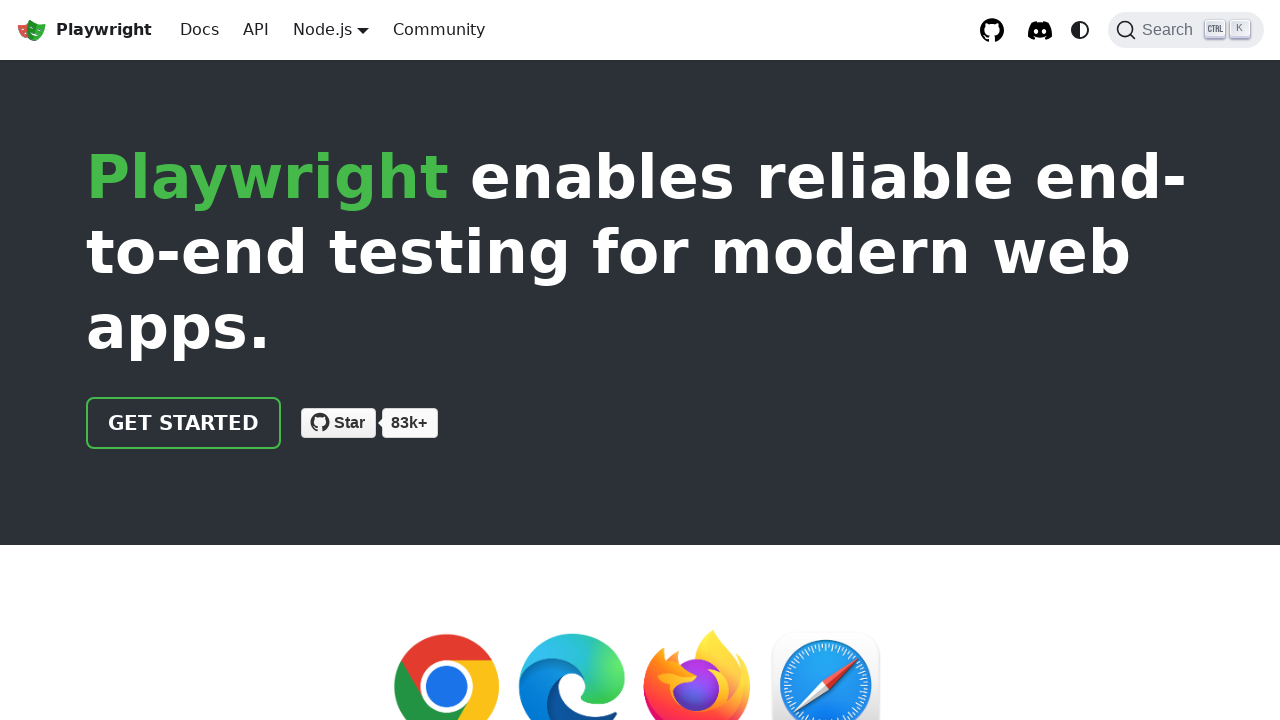

Navigated to https://playwright.dev/
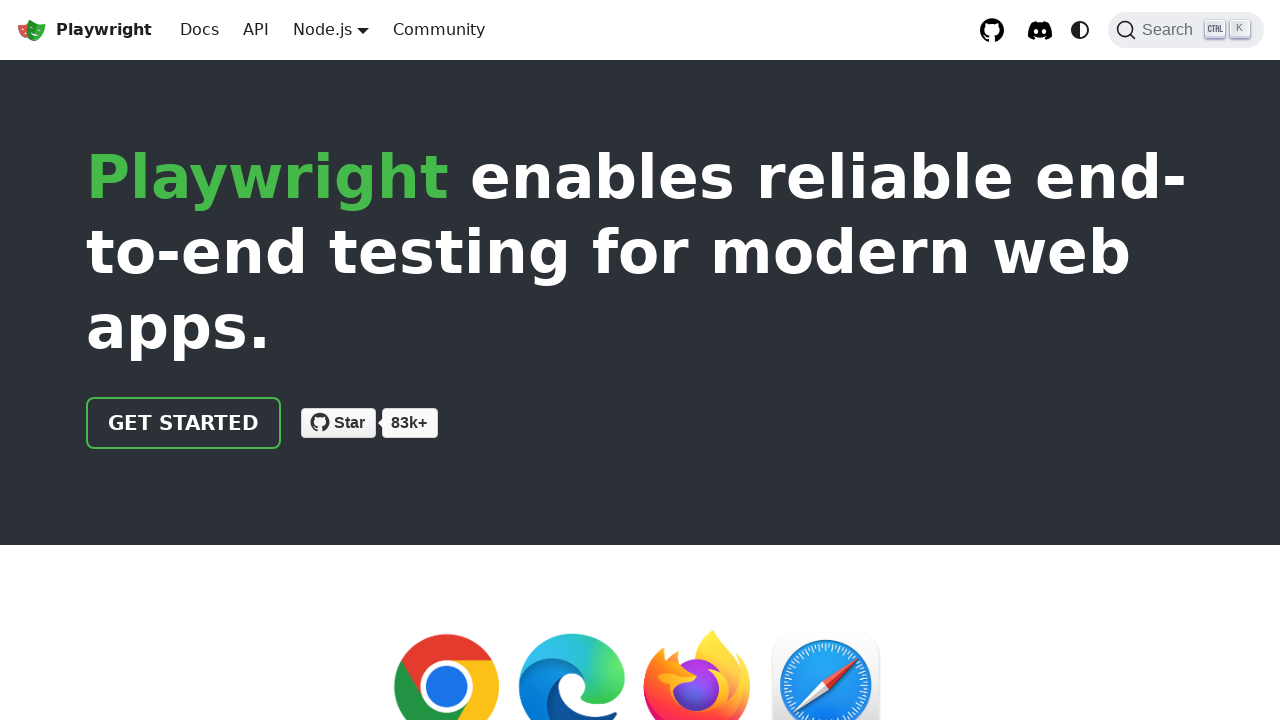

Page load state reached 'domcontentloaded'
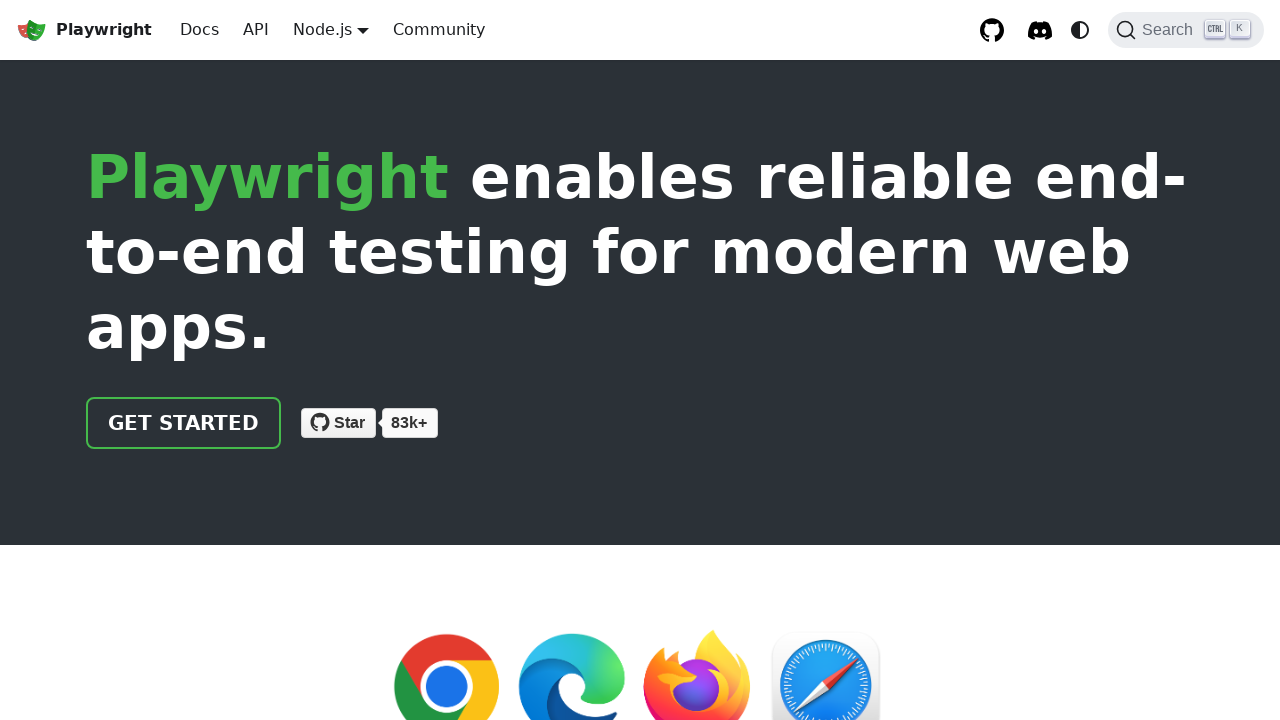

Verified page title contains 'Playwright': Fast and reliable end-to-end testing for modern web apps | Playwright
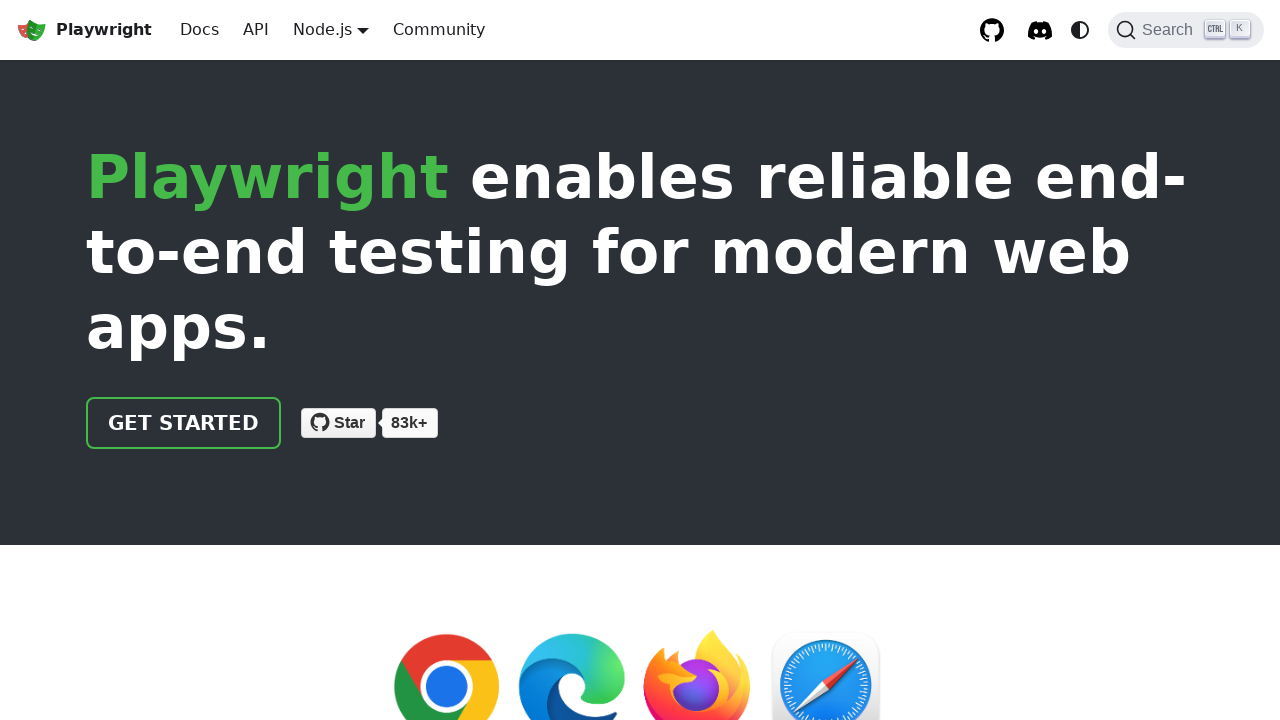

Main content with 'Playwright' text became visible
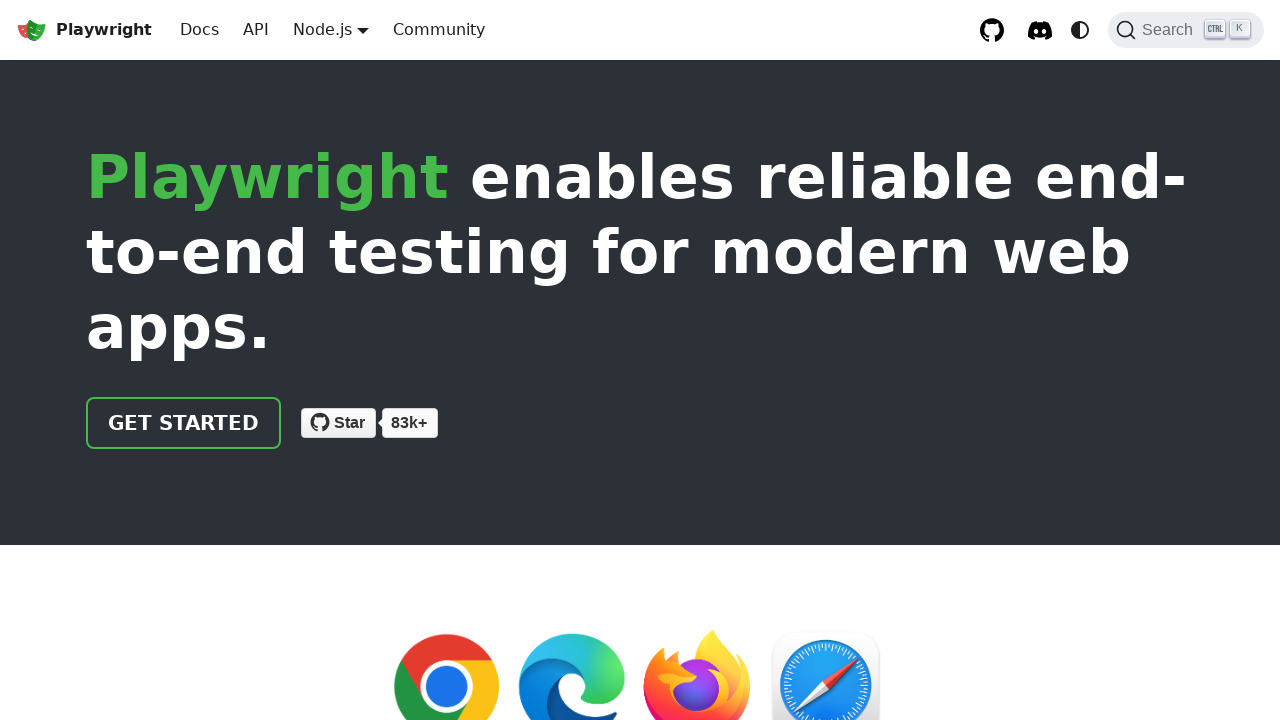

Set viewport size to 1920x1080
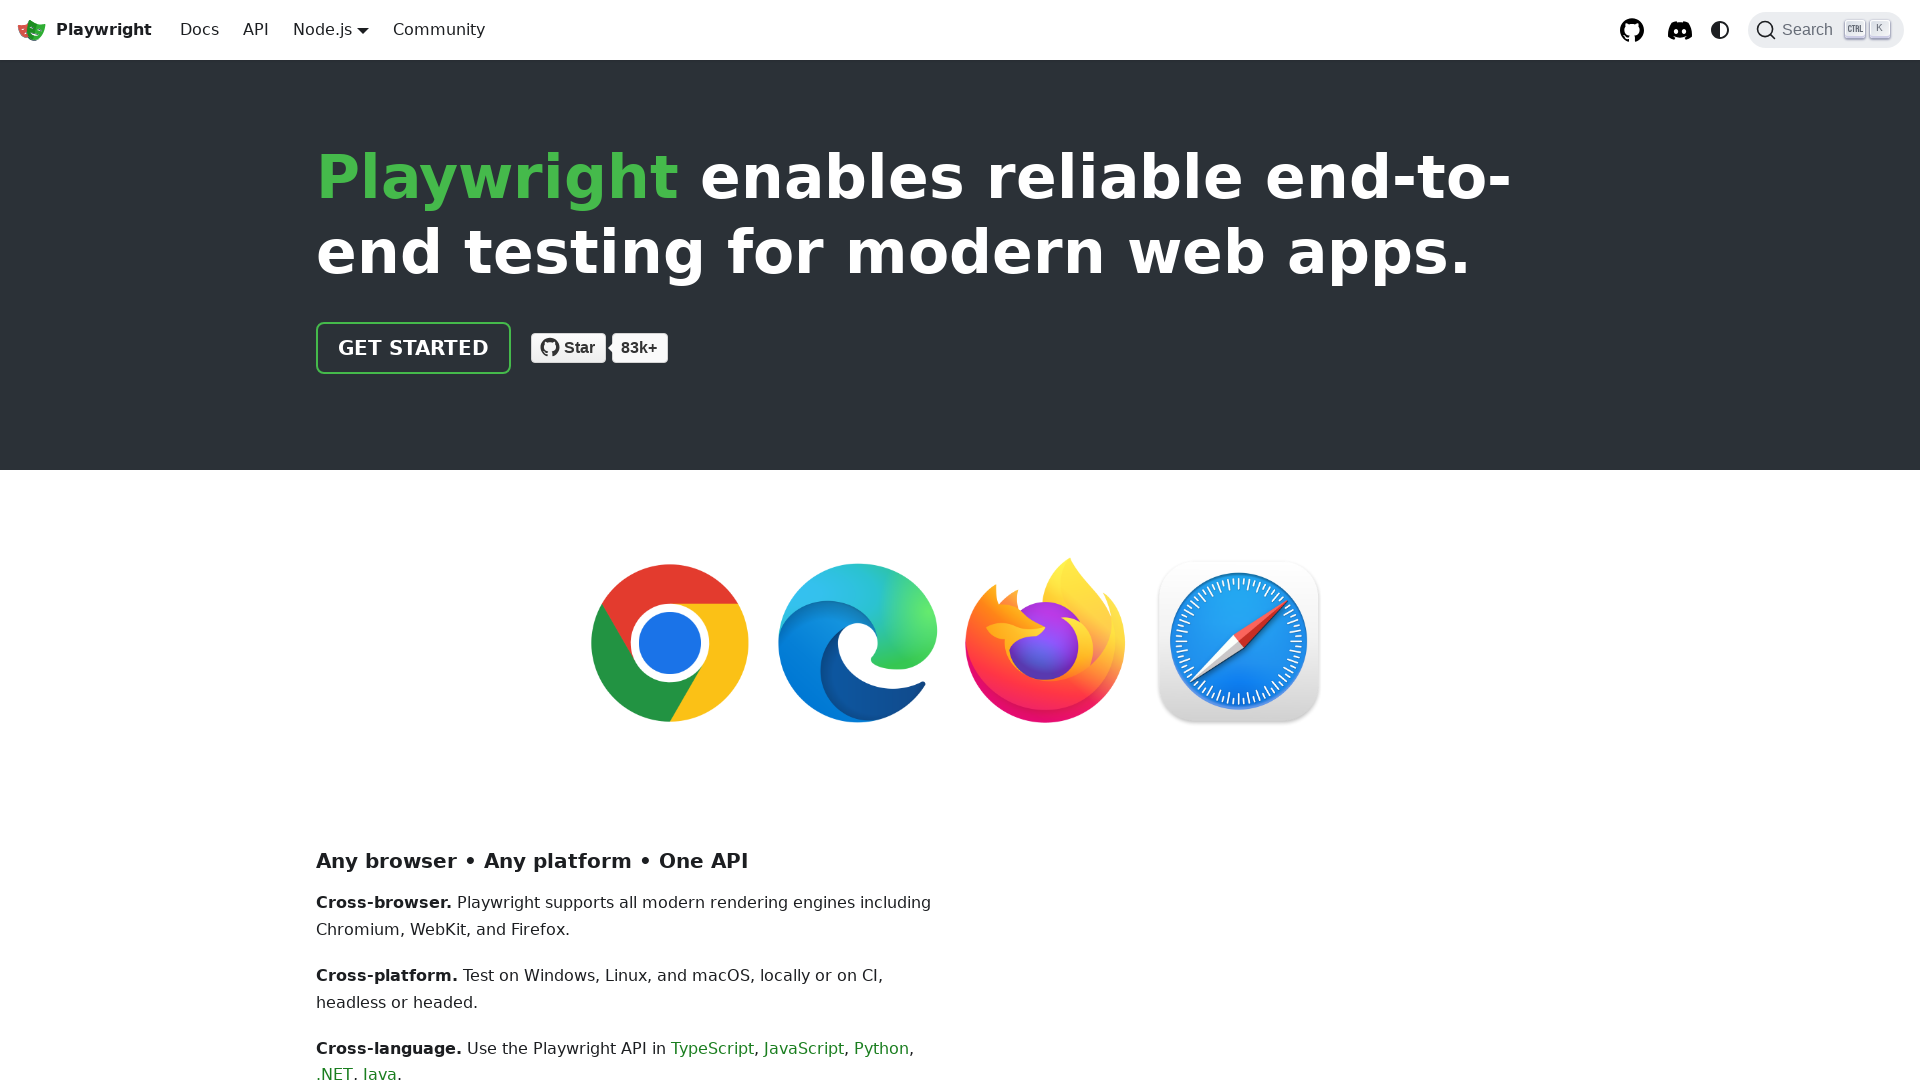

Navigated to https://playwright.dev/
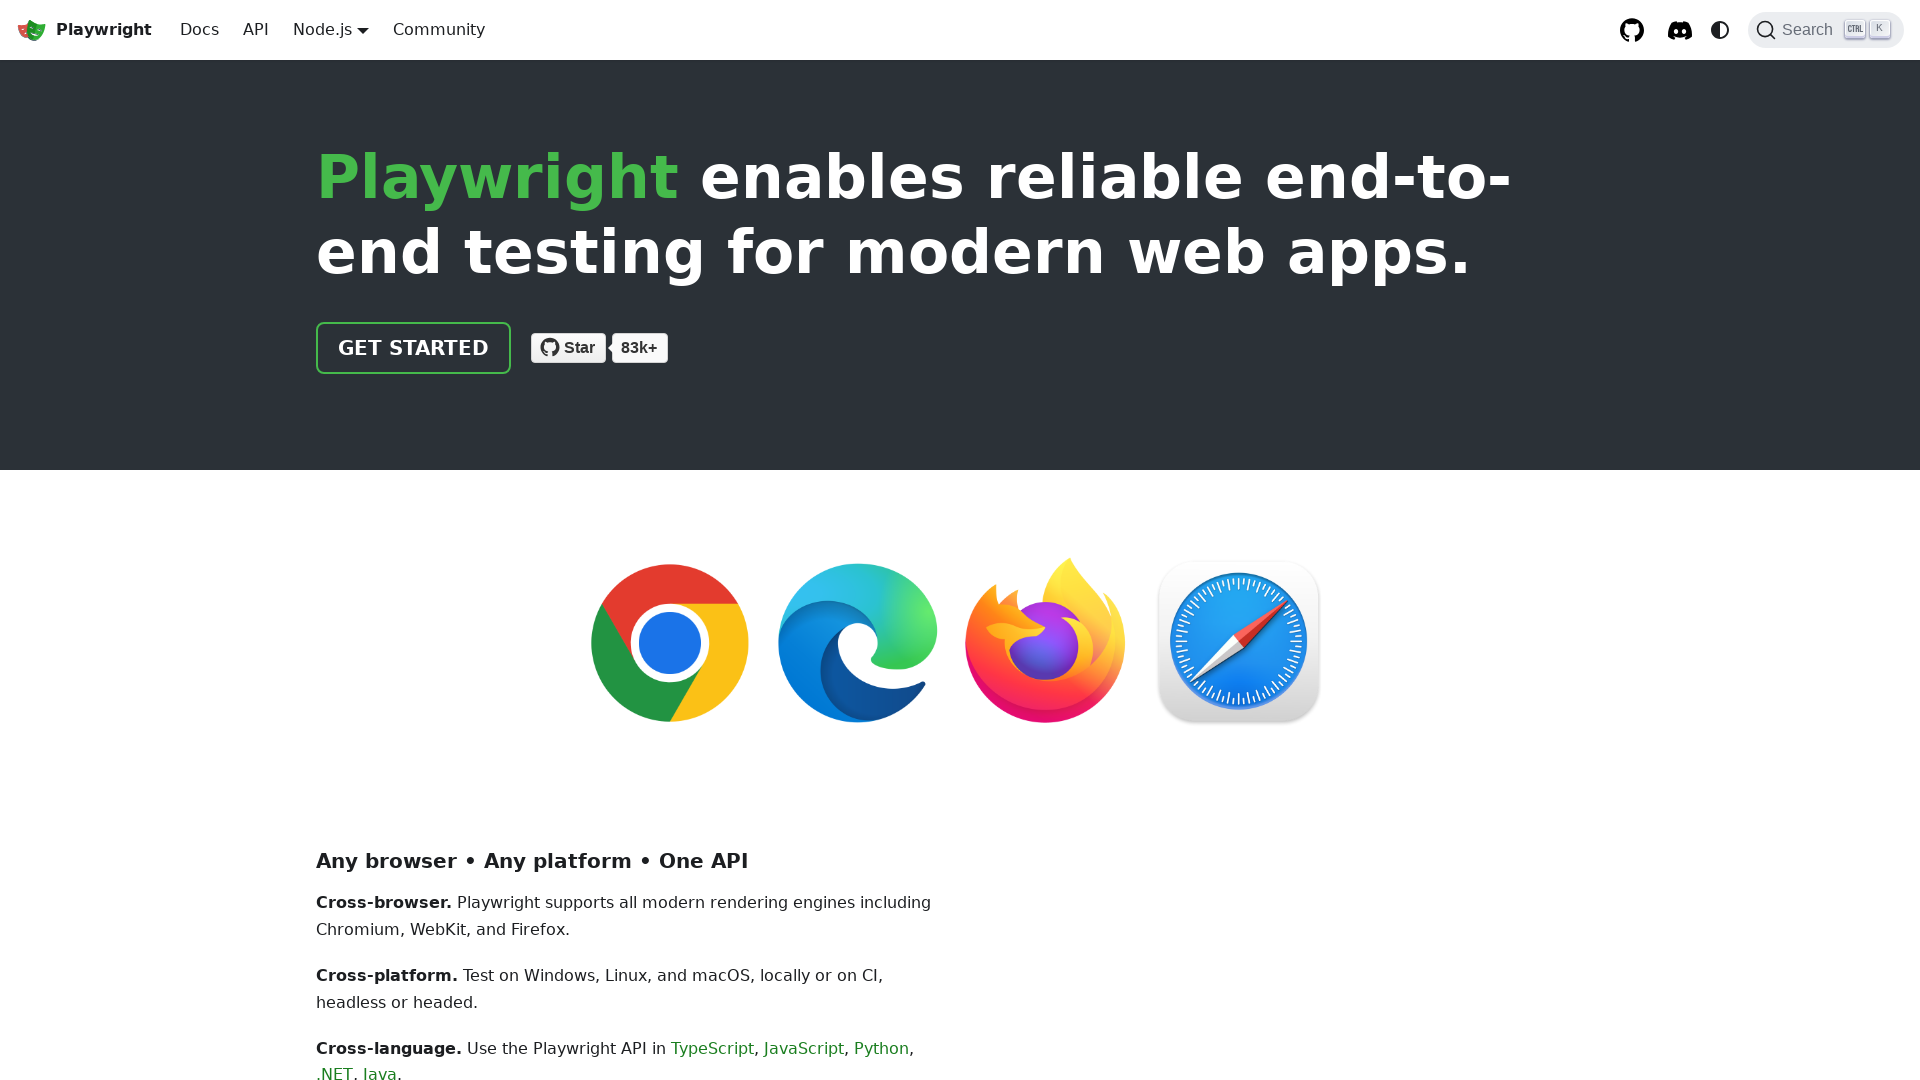

Page load state reached 'domcontentloaded'
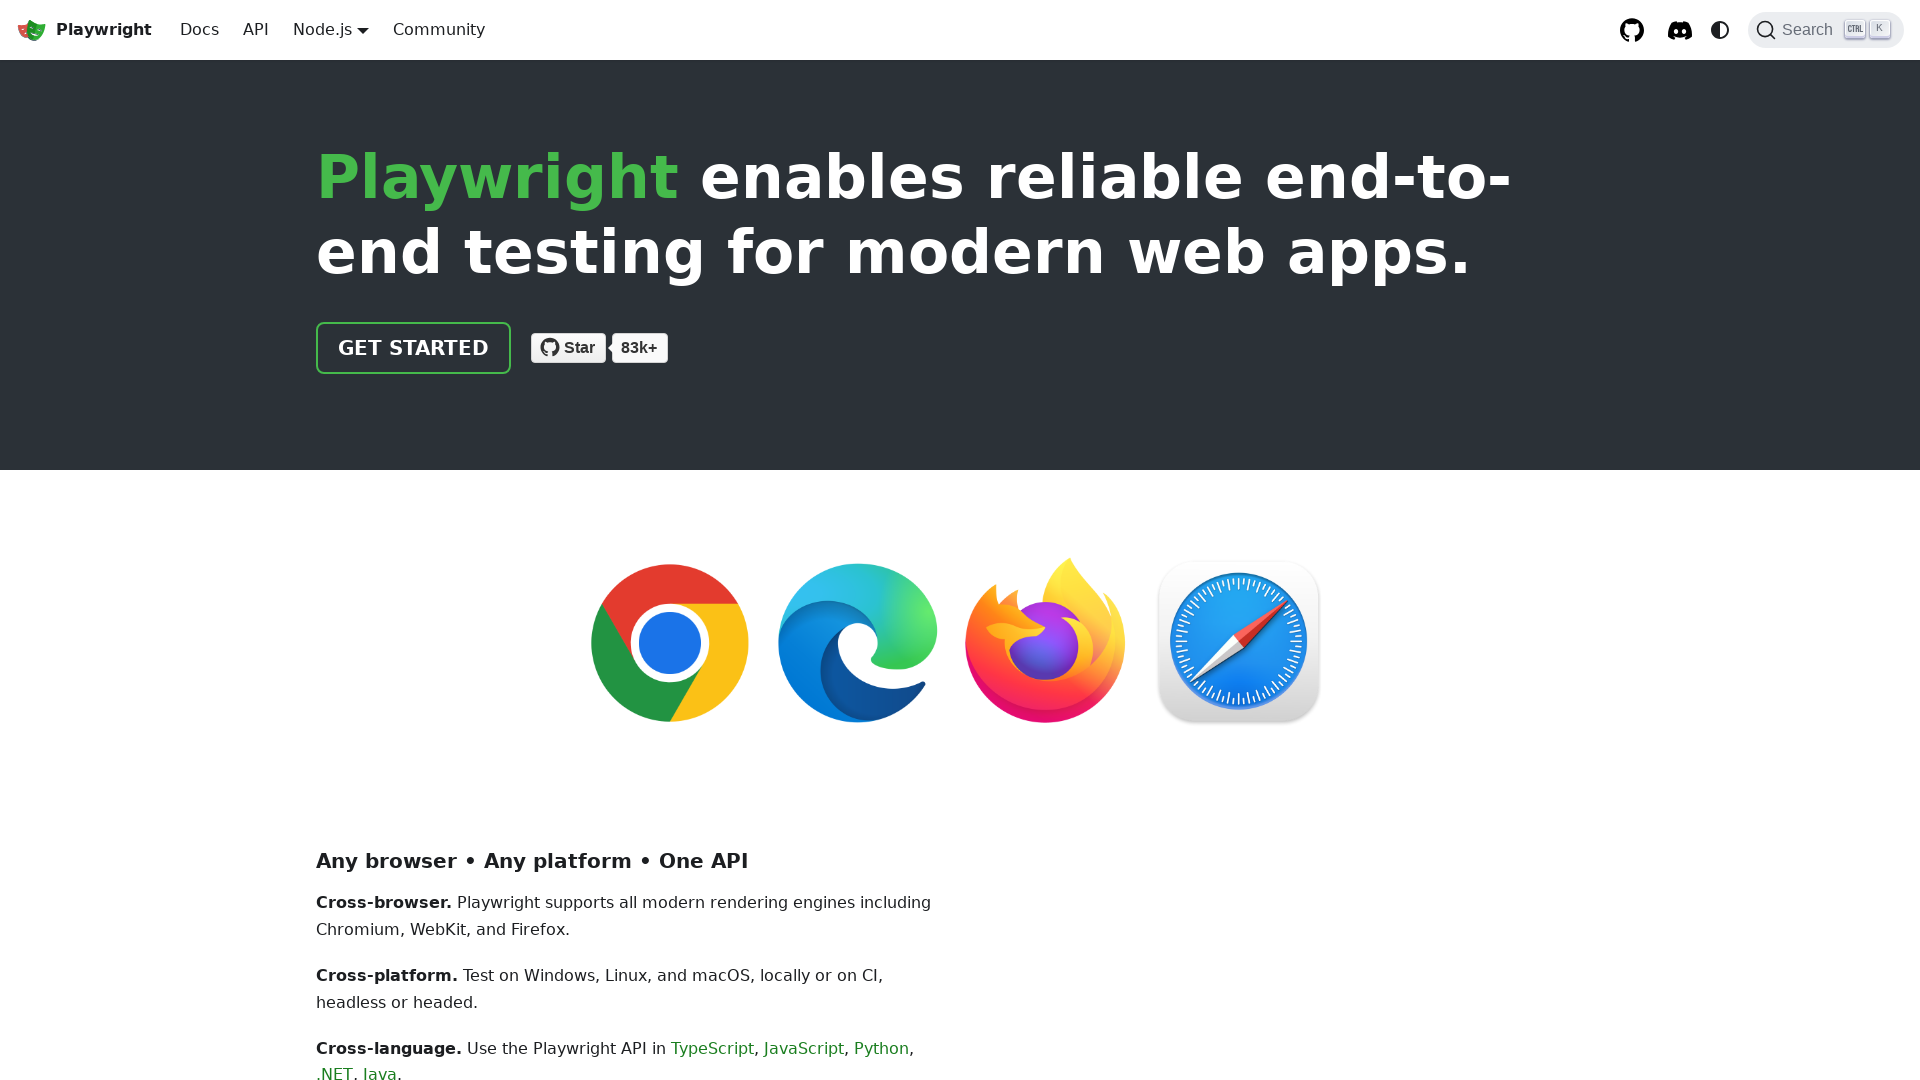

Verified page title contains 'Playwright': Fast and reliable end-to-end testing for modern web apps | Playwright
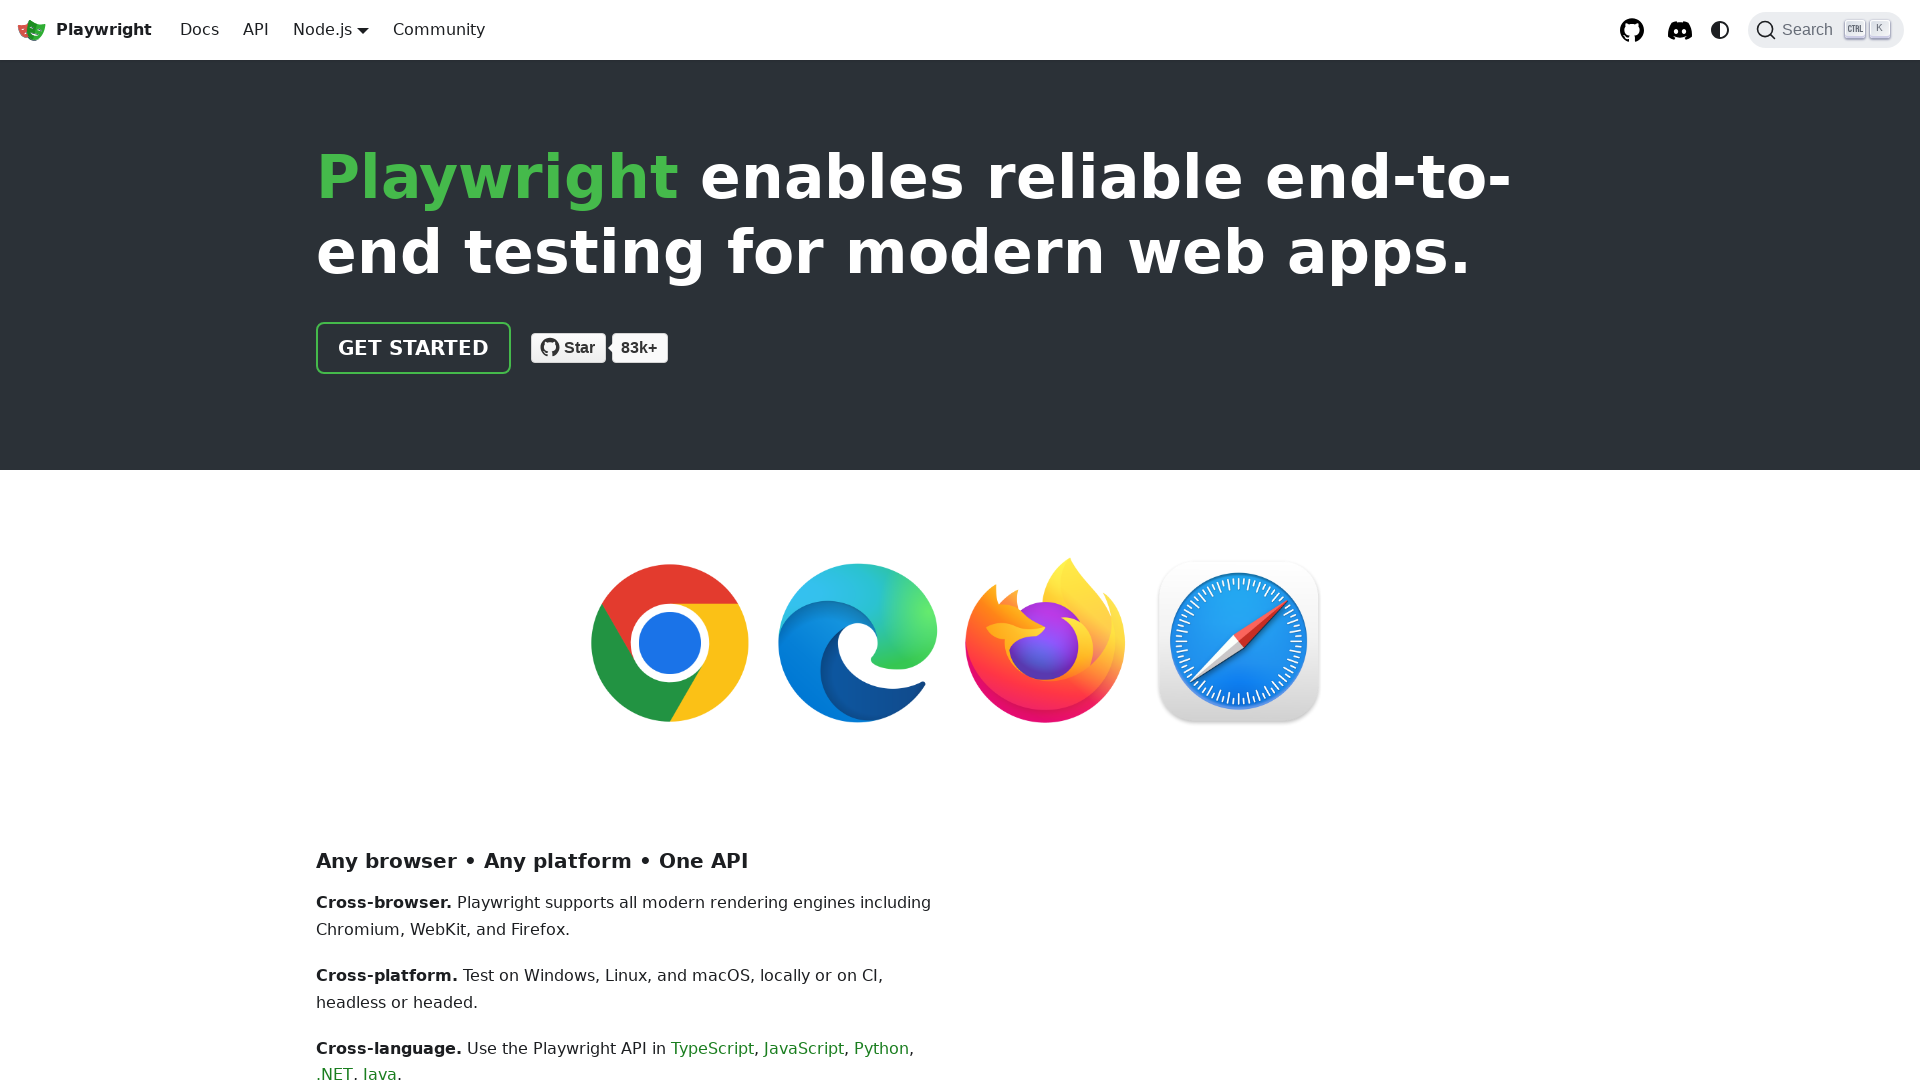

Main content with 'Playwright' text became visible
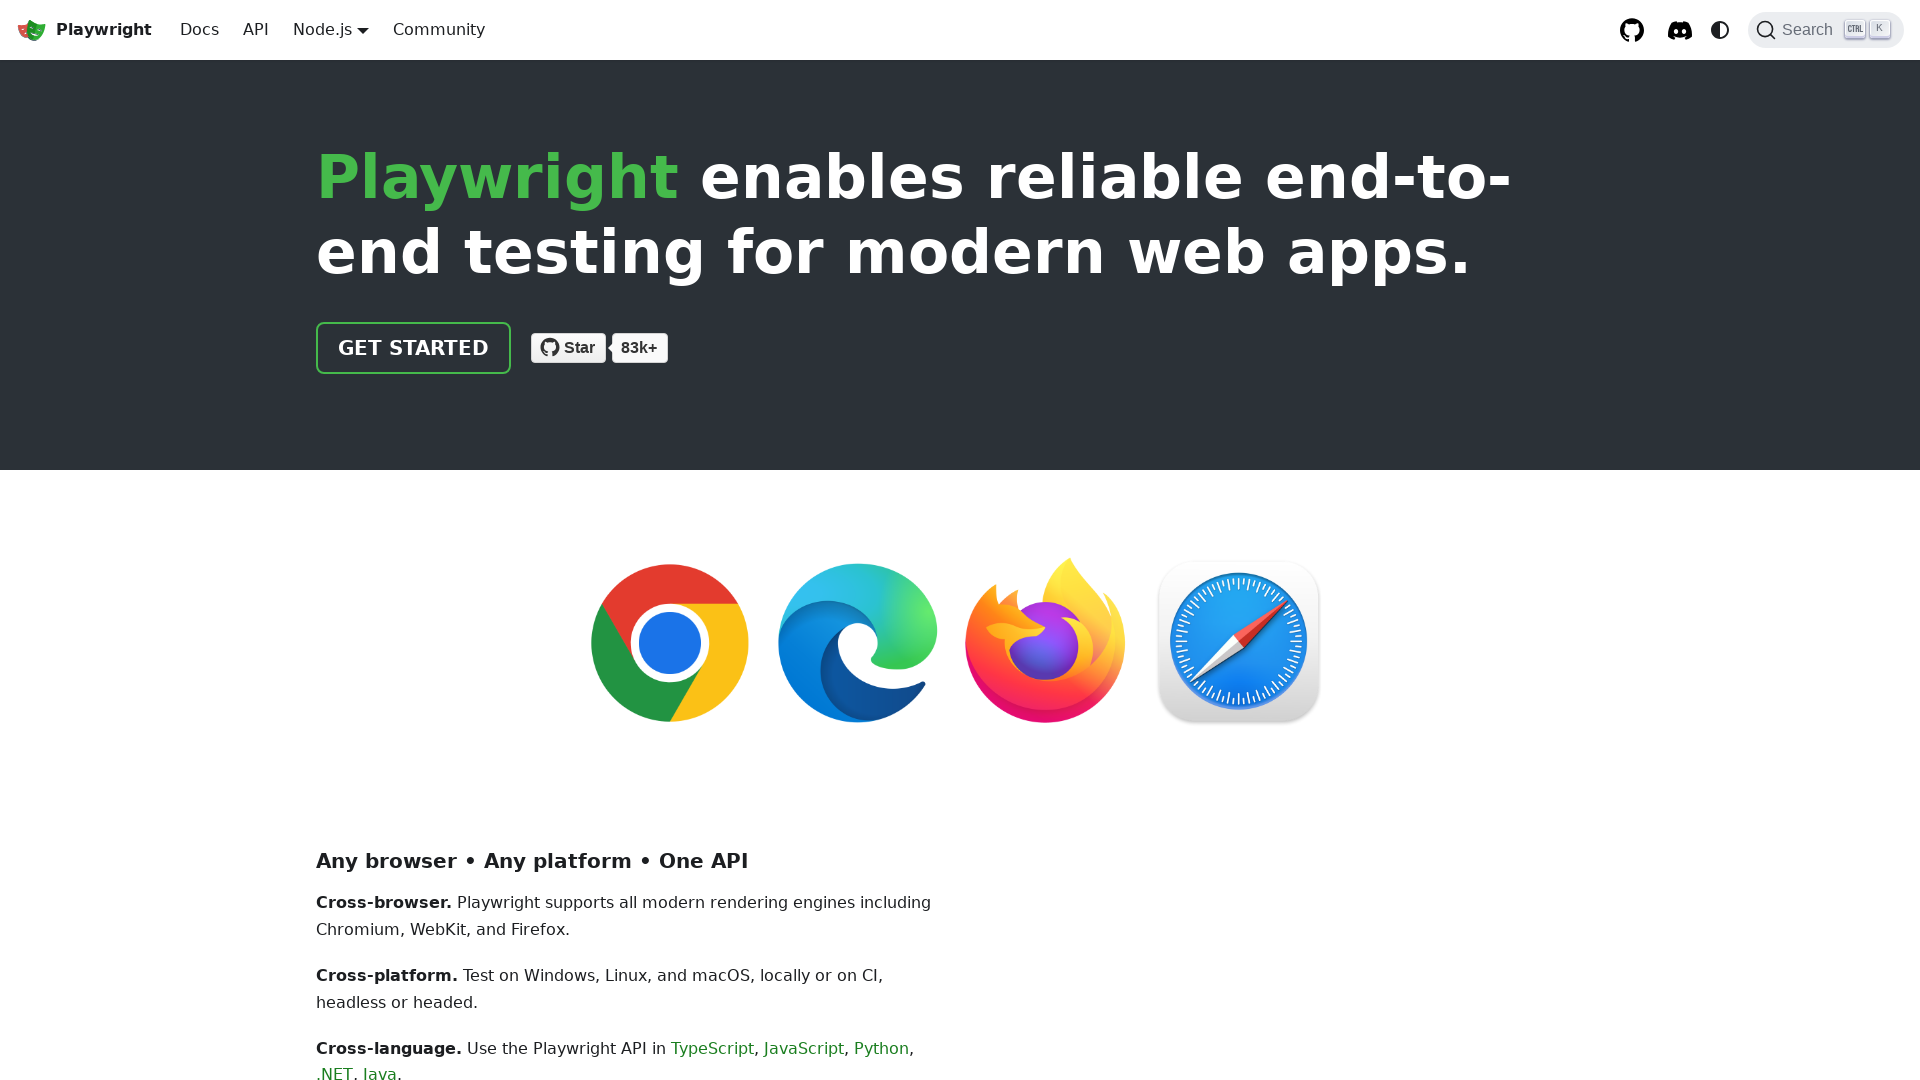

Set viewport size to 360x640
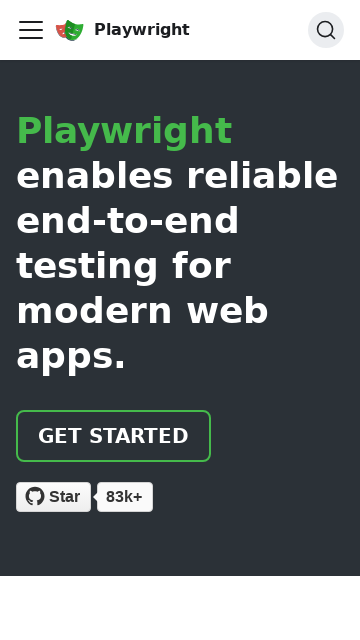

Navigated to https://playwright.dev/
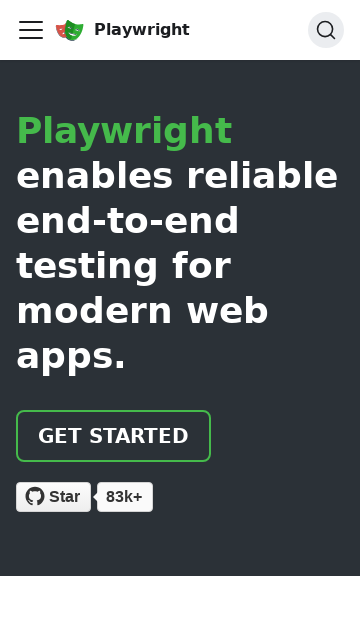

Page load state reached 'domcontentloaded'
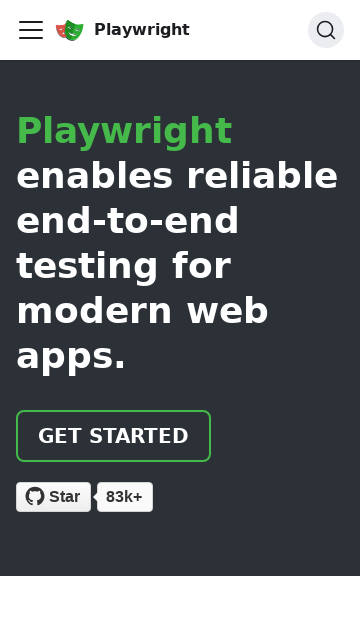

Verified page title contains 'Playwright': Fast and reliable end-to-end testing for modern web apps | Playwright
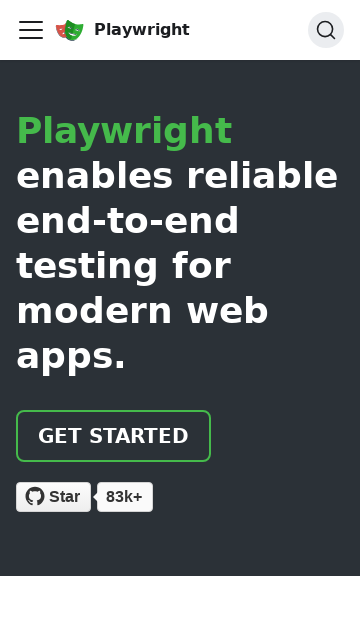

Main content with 'Playwright' text became visible
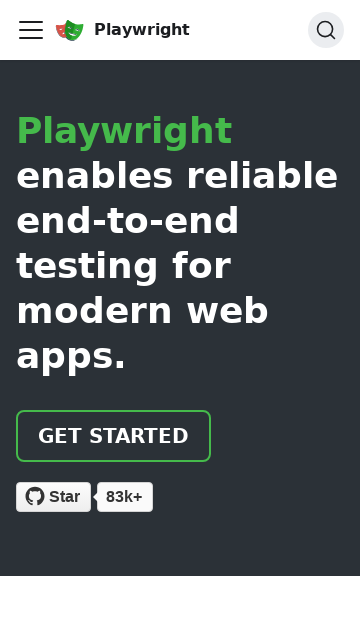

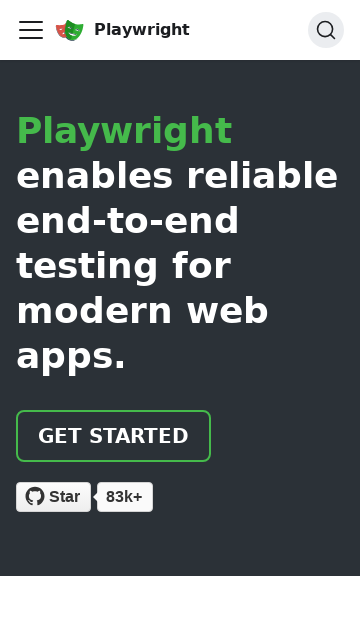